Tests the GPS coordinates to address lookup functionality by entering latitude and longitude values and clicking the button to retrieve the corresponding address.

Starting URL: https://www.coordenadas-gps.com/

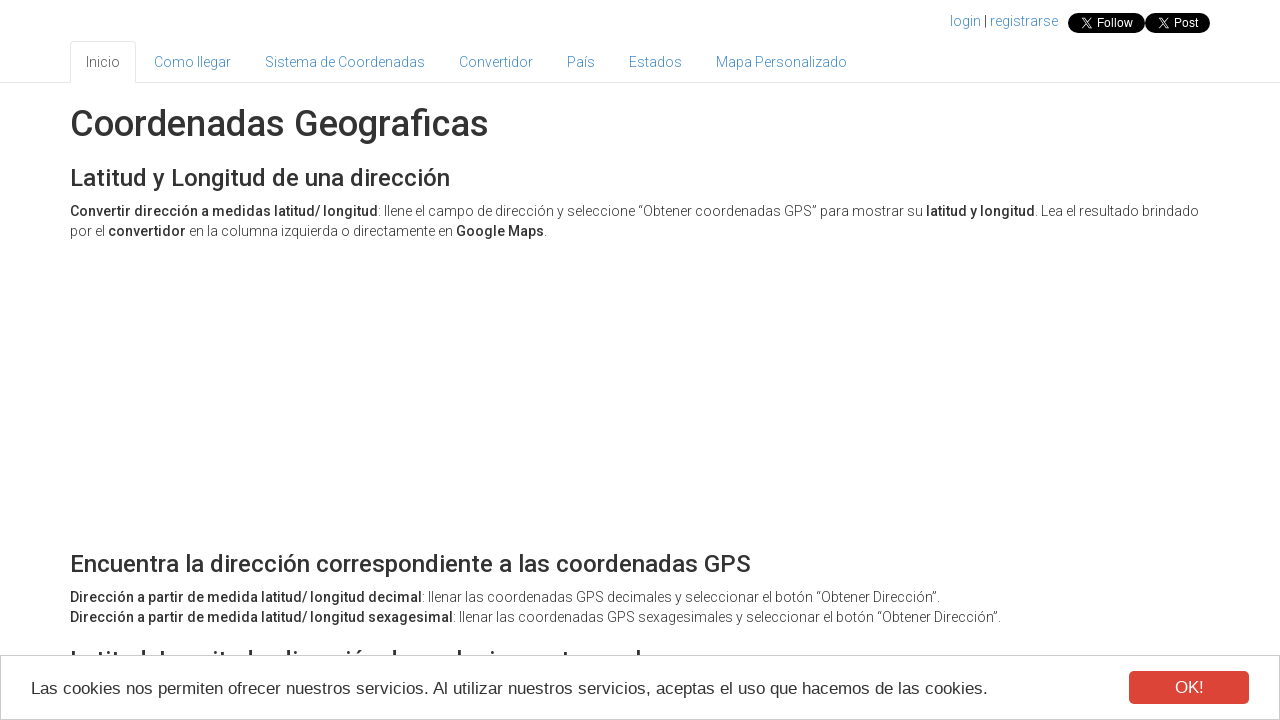

Waited for latitude input field to be present
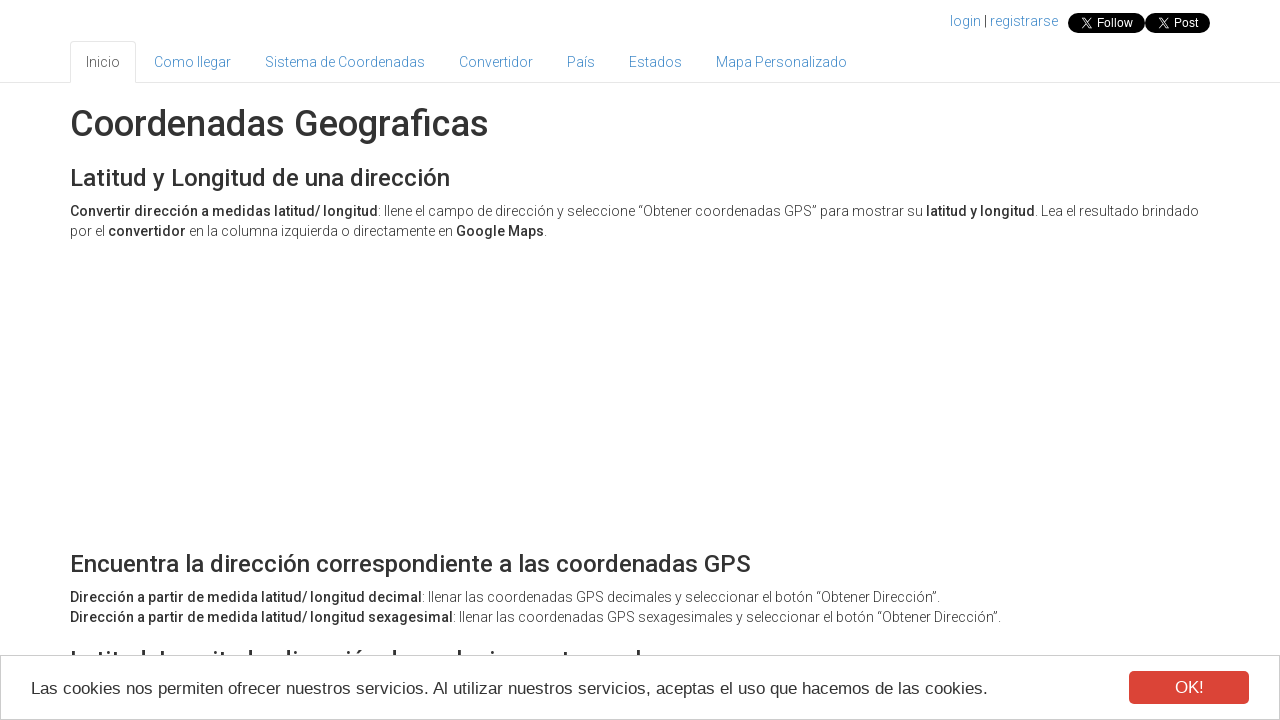

Scrolled latitude input field into view
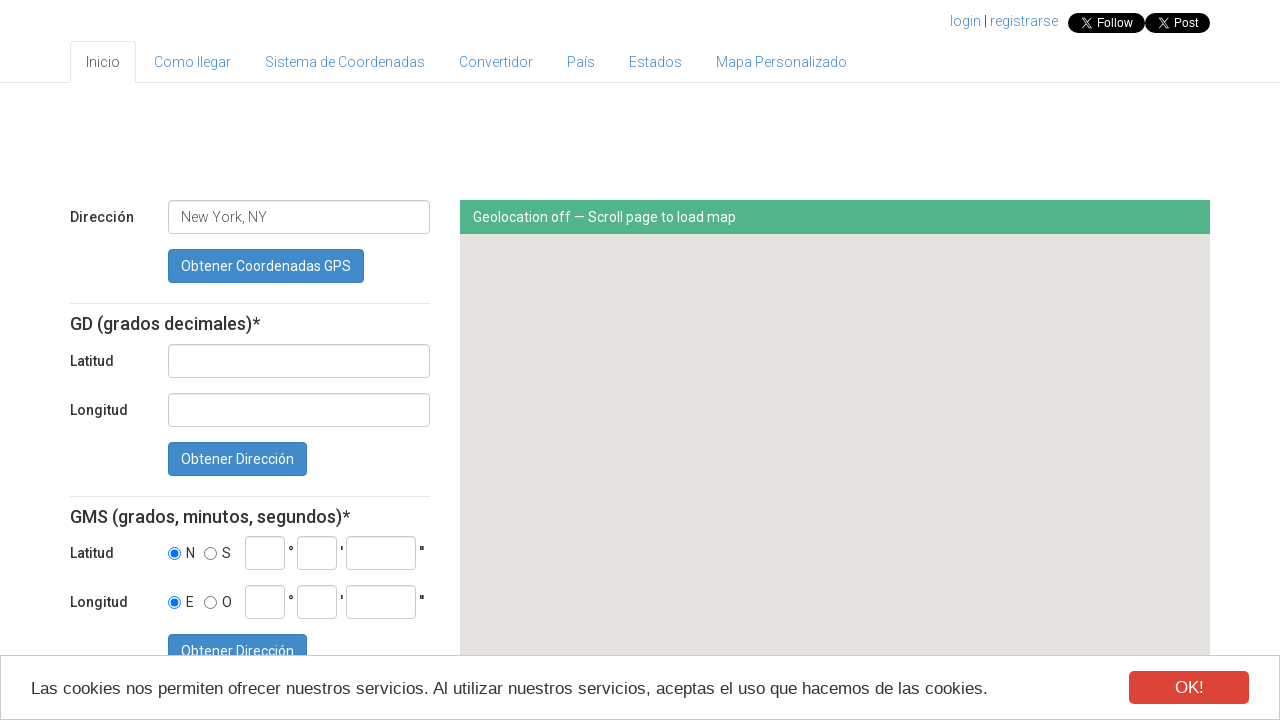

Waited for geocoded address element to be present
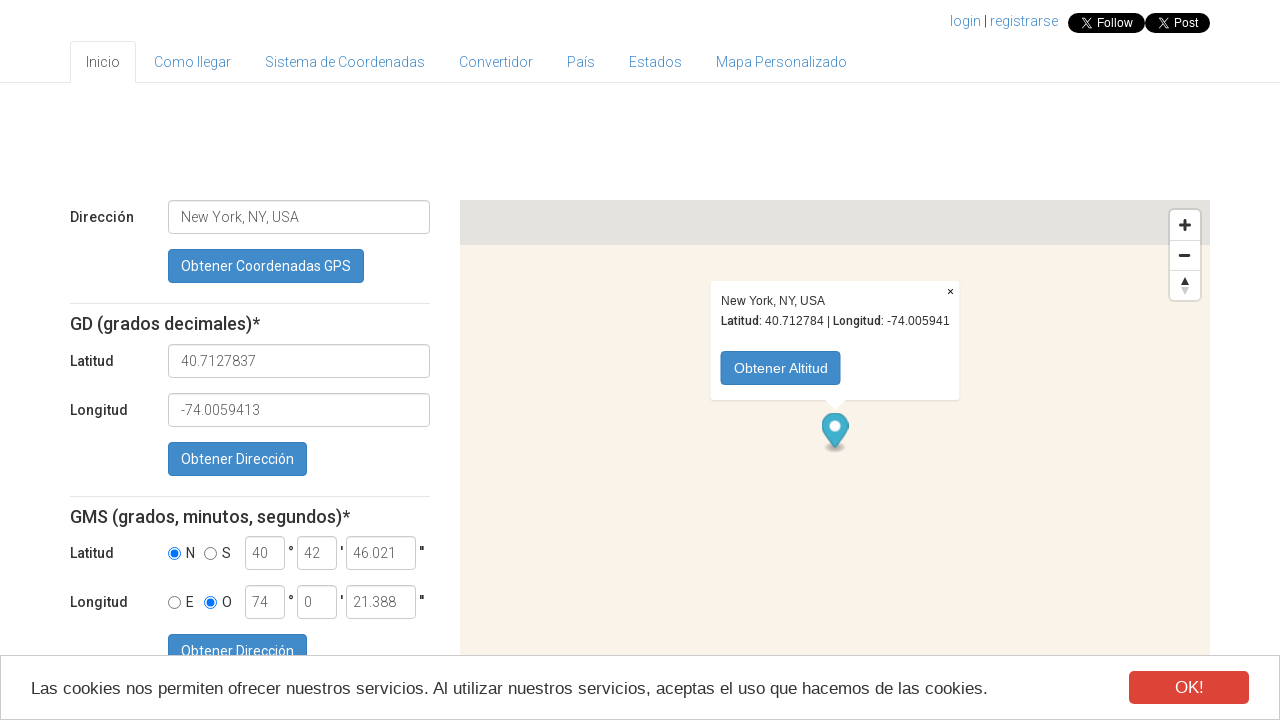

Cleared latitude input field on #latitude
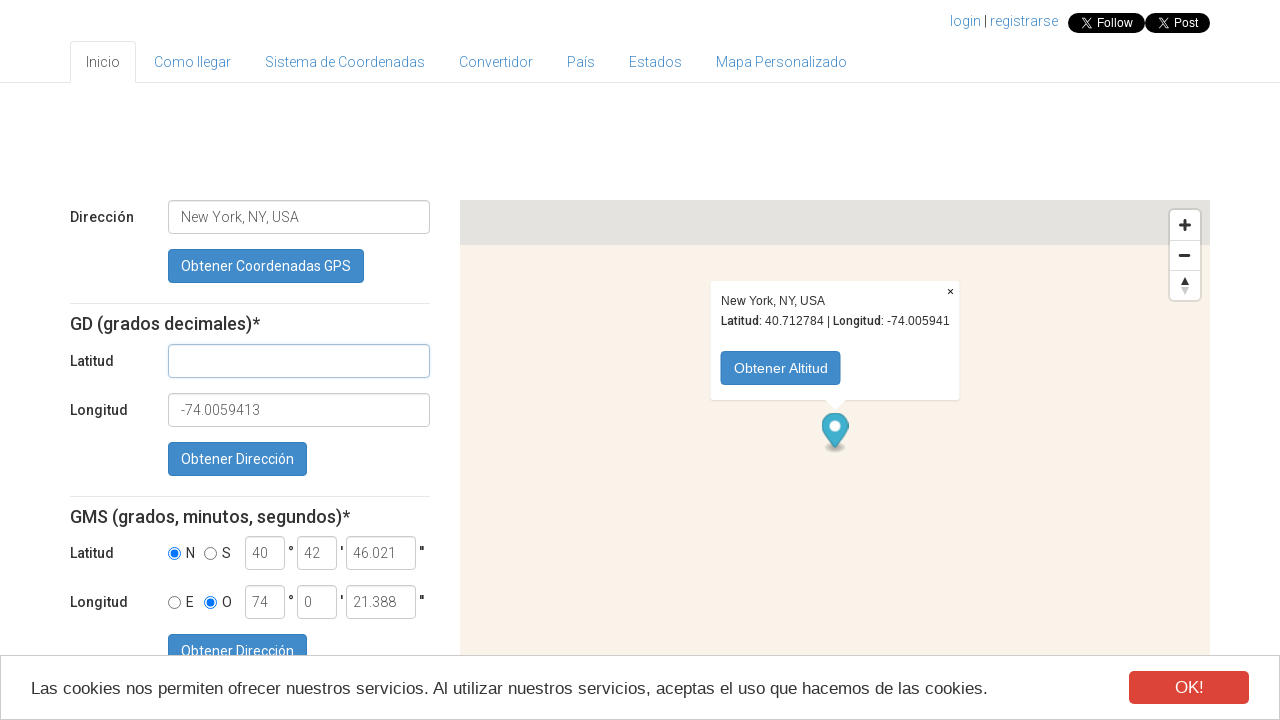

Filled latitude field with '40.4168' (Madrid, Spain) on #latitude
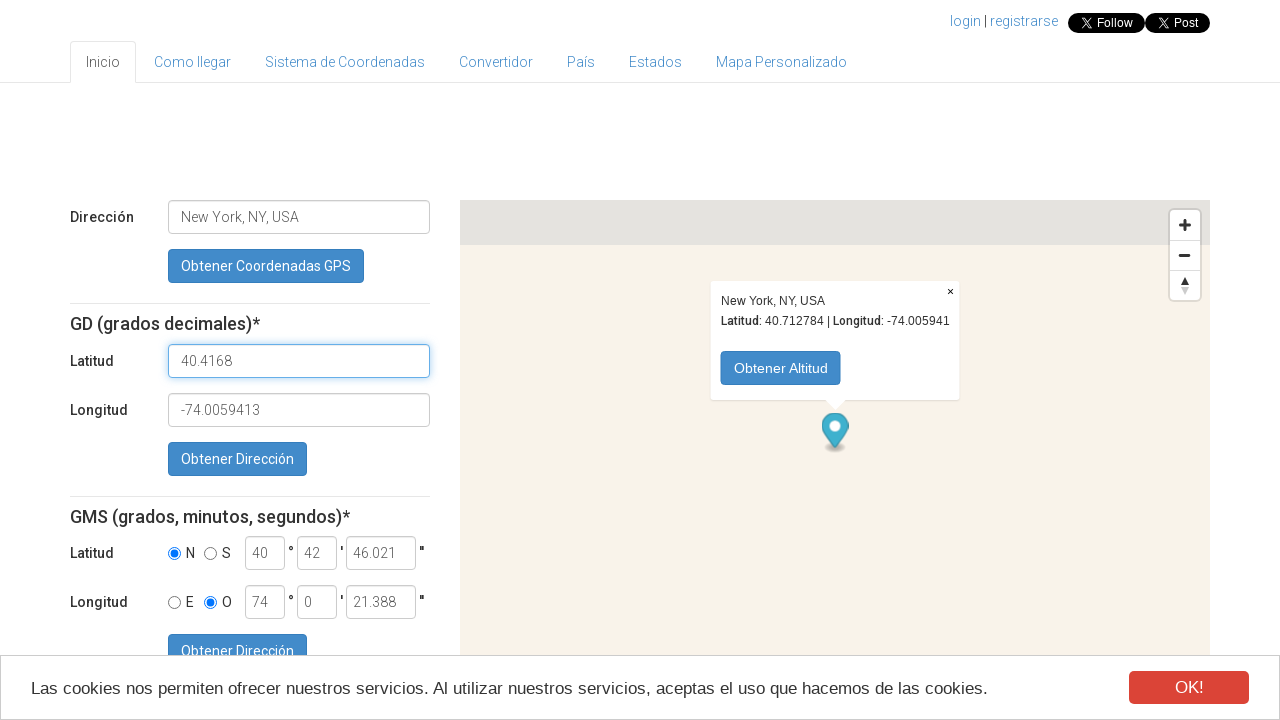

Cleared longitude input field on #longitude
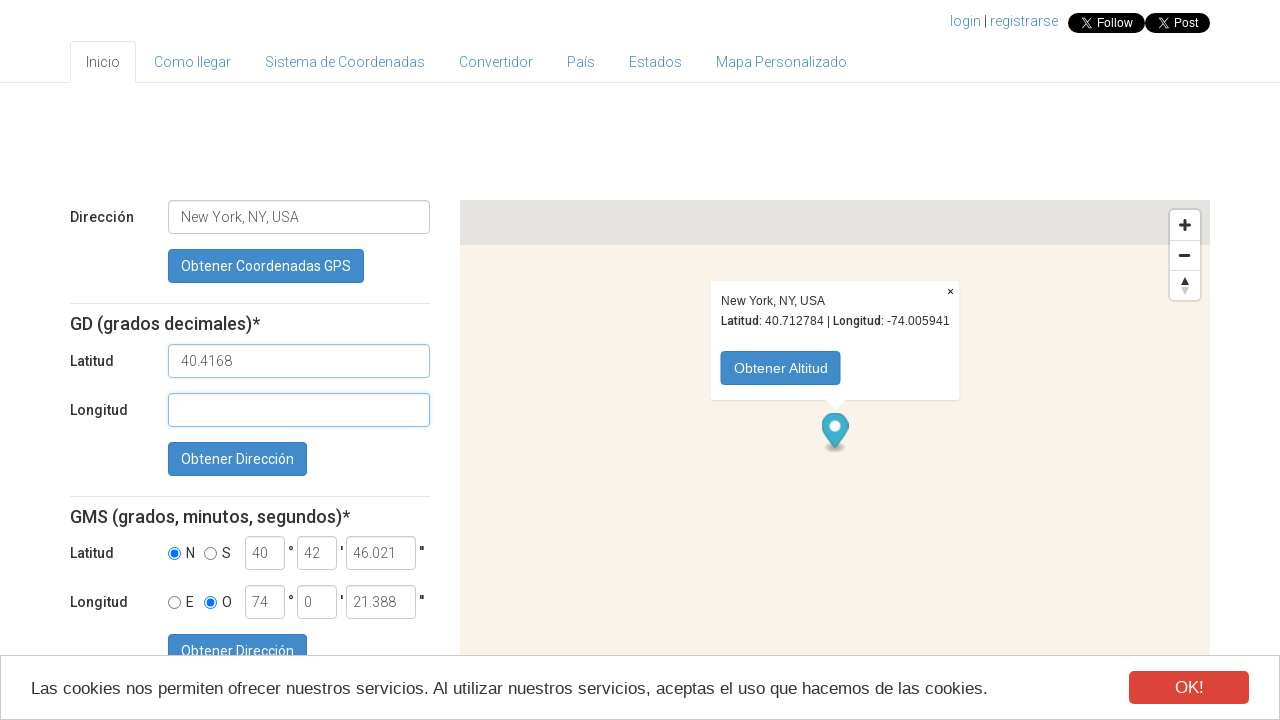

Filled longitude field with '-3.7038' (Madrid, Spain) on #longitude
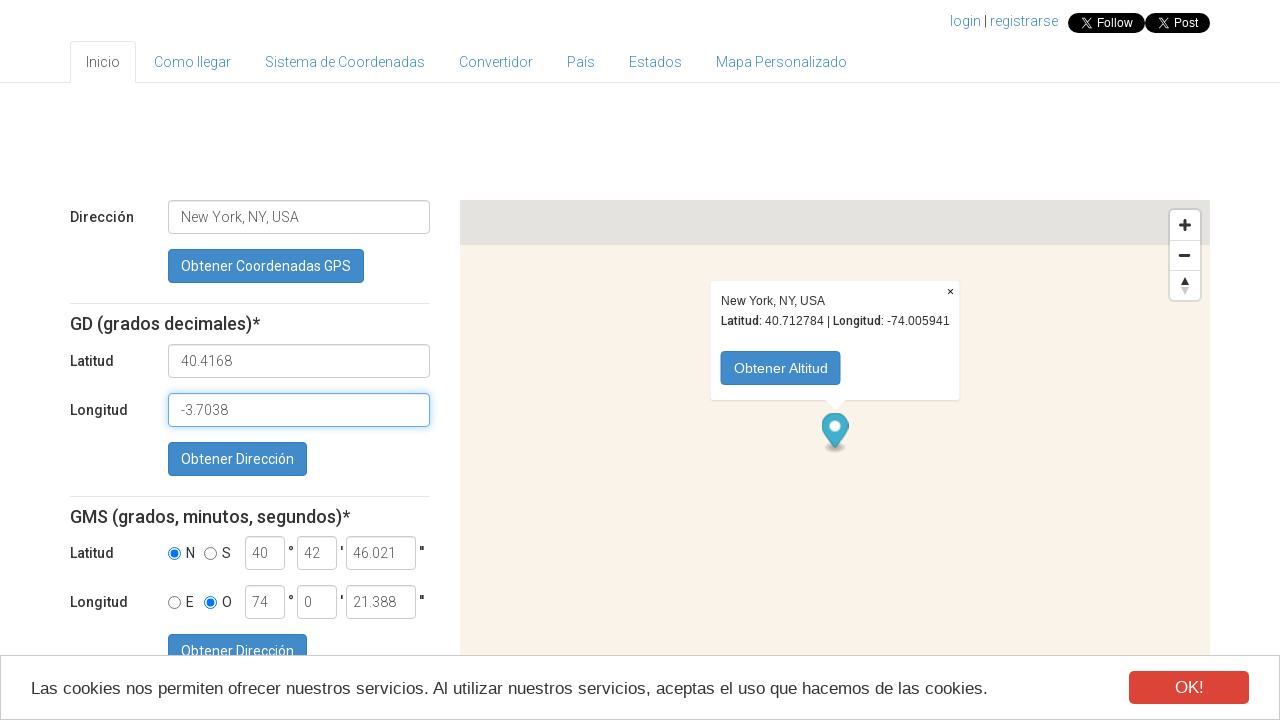

Clicked button to retrieve address from GPS coordinates at (237, 459) on button[onclick*='codeLatLng(1)']
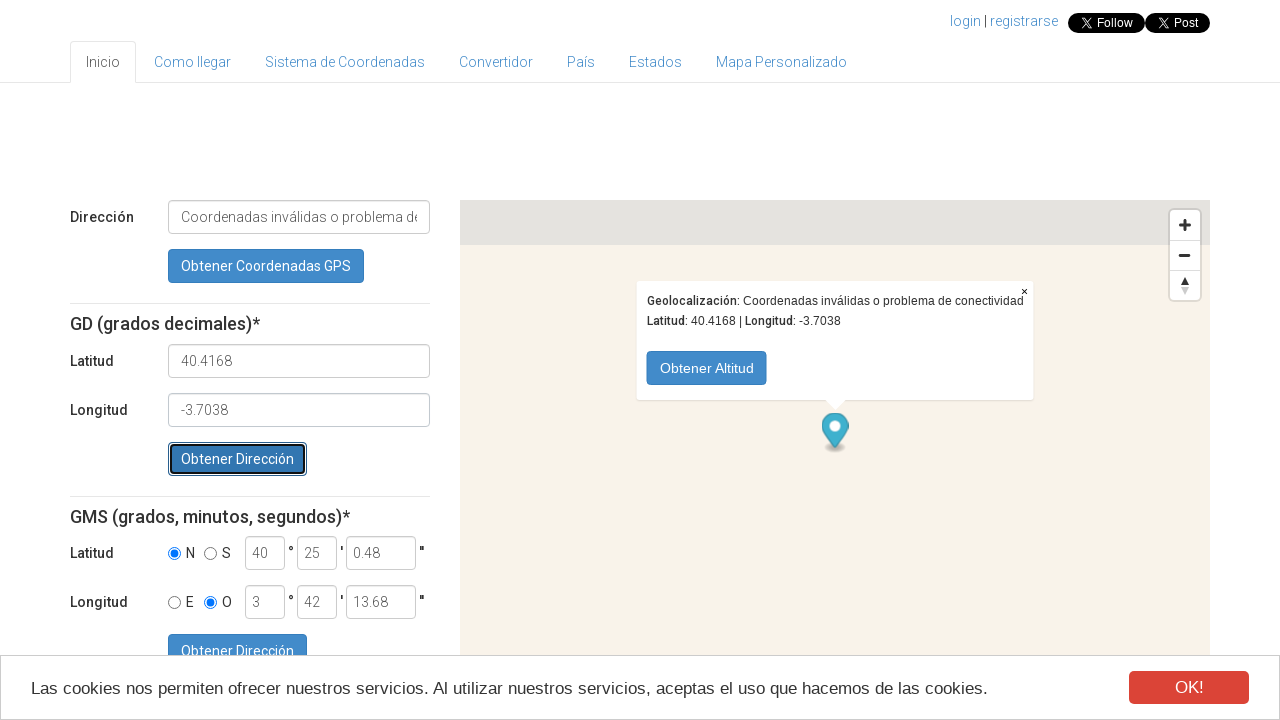

Waited for geocoded address element to update
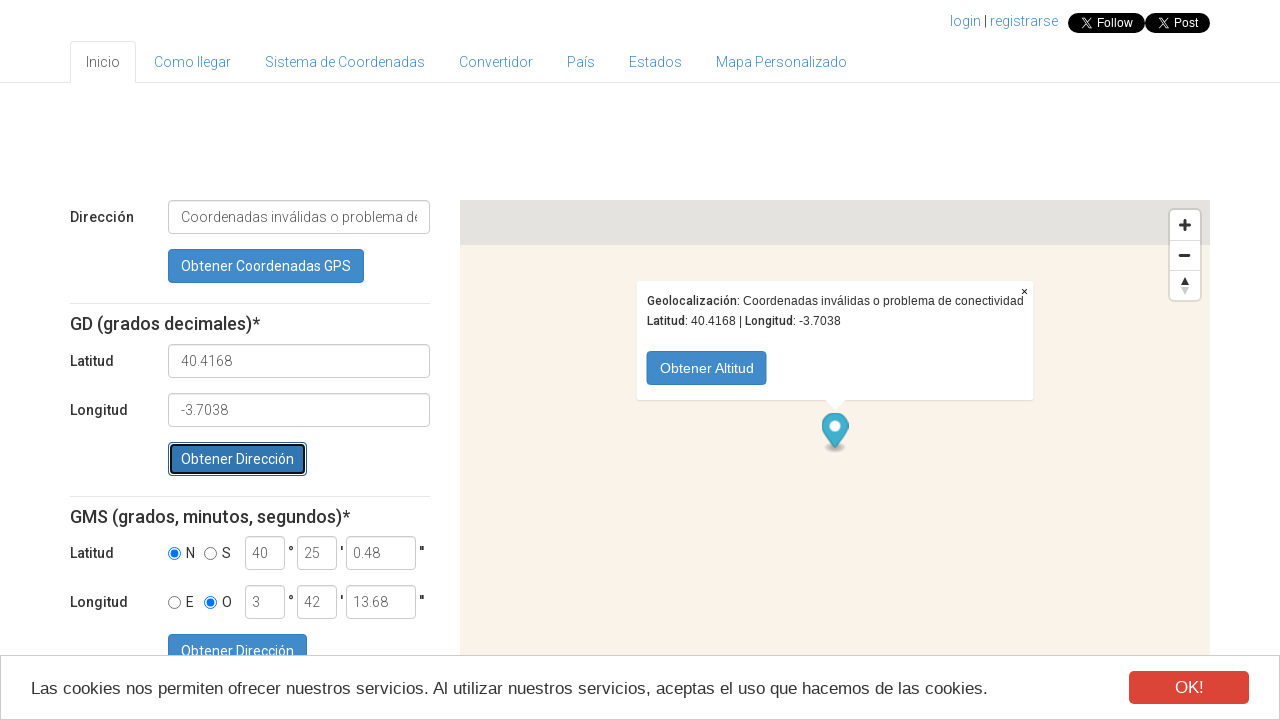

Waited 2000ms for address to fully load
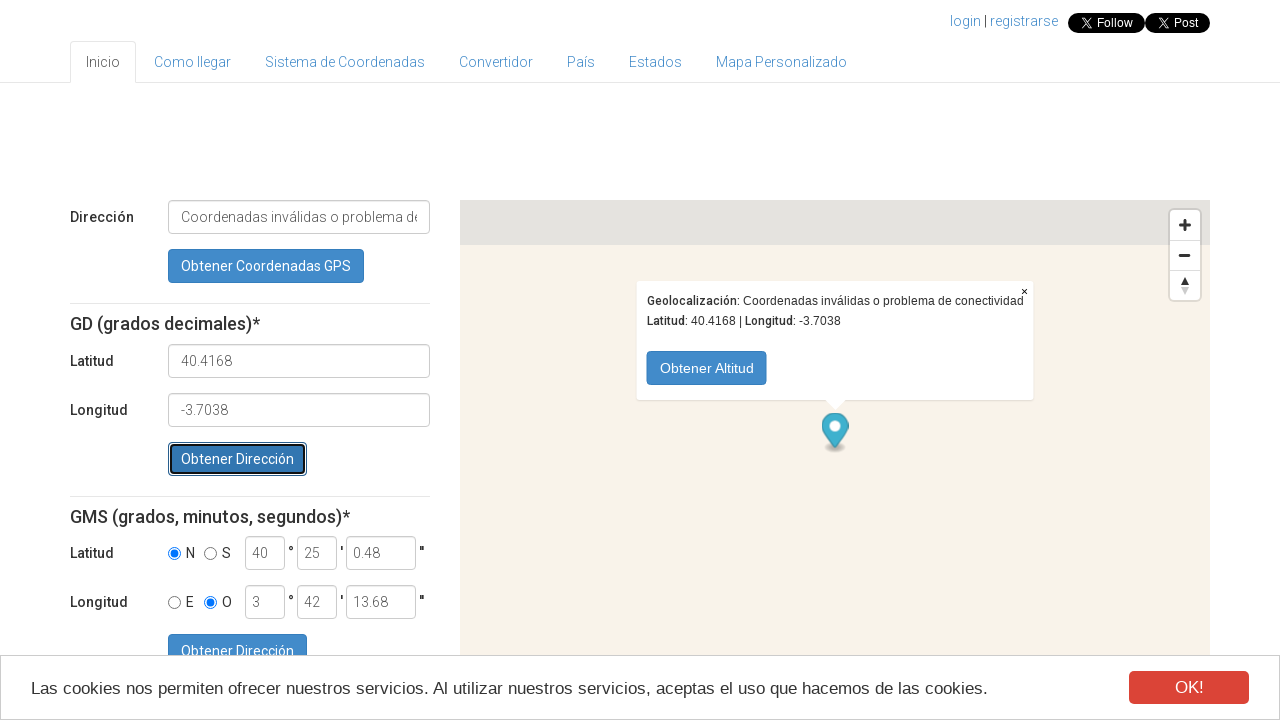

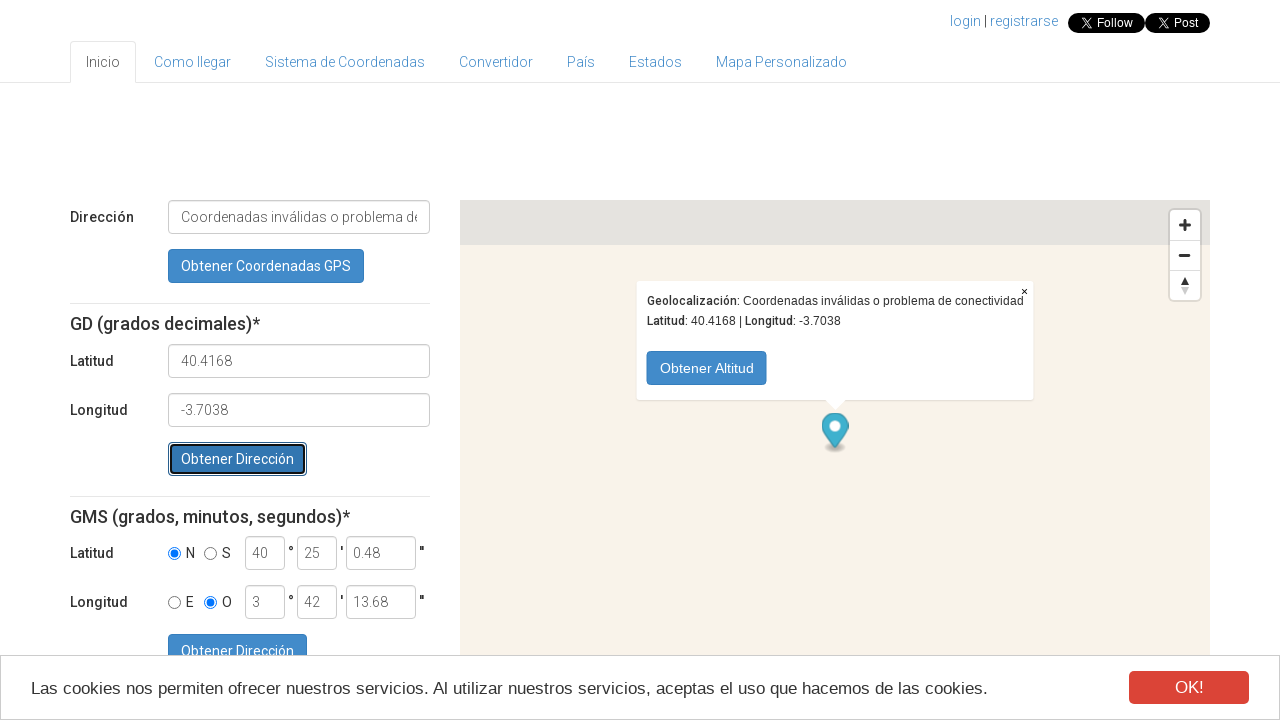